Tests a page with delayed element loading by clicking a verify button and checking that a success message appears.

Starting URL: http://suninjuly.github.io/wait1.html

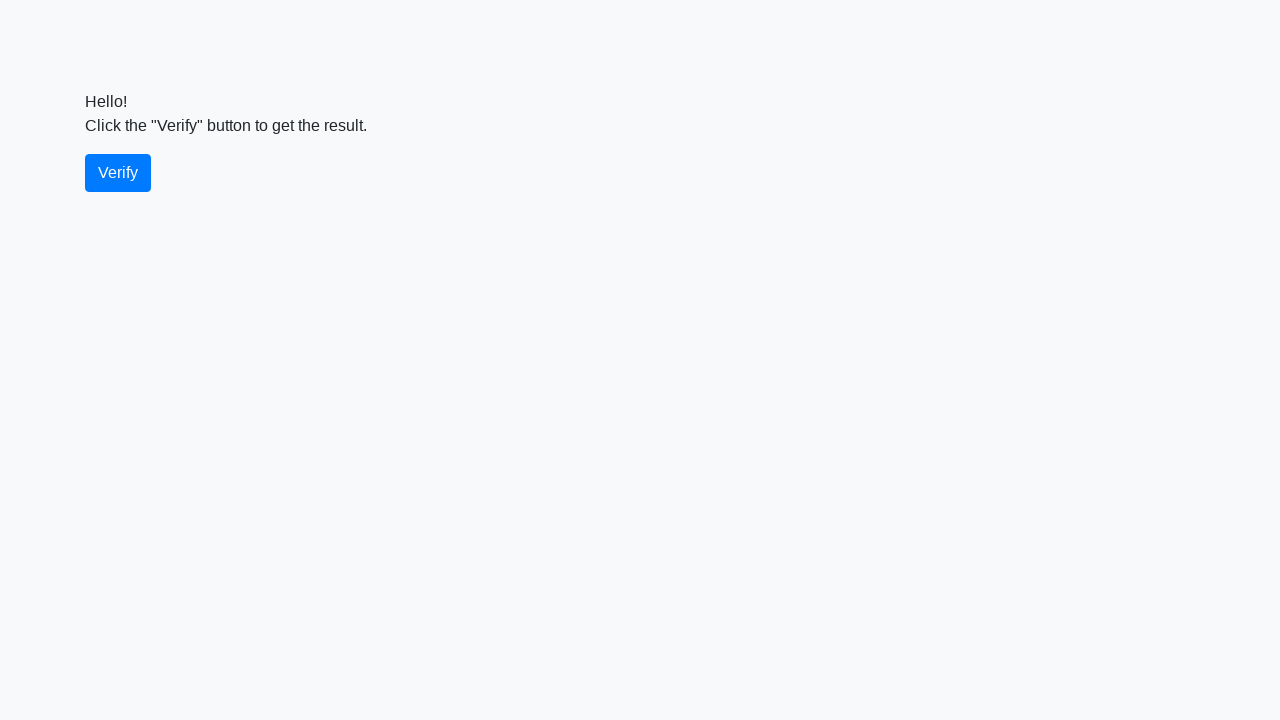

Clicked the verify button at (118, 173) on #verify
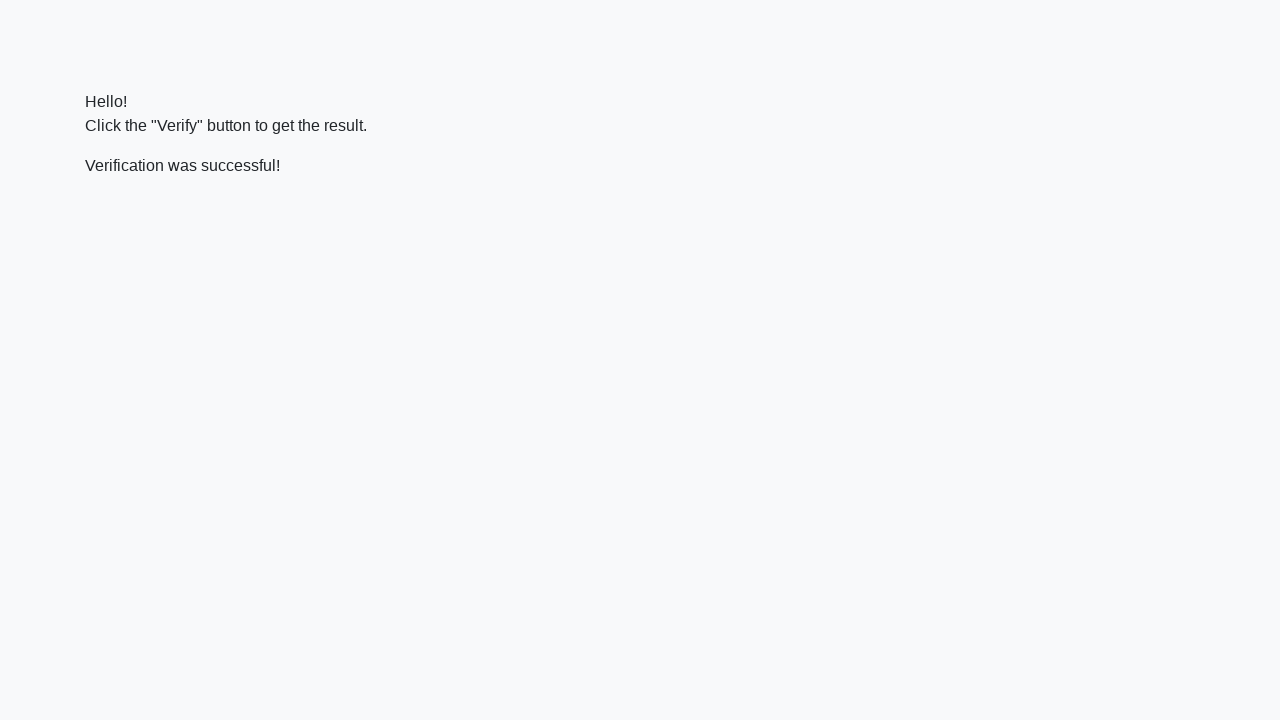

Success message became visible after clicking verify
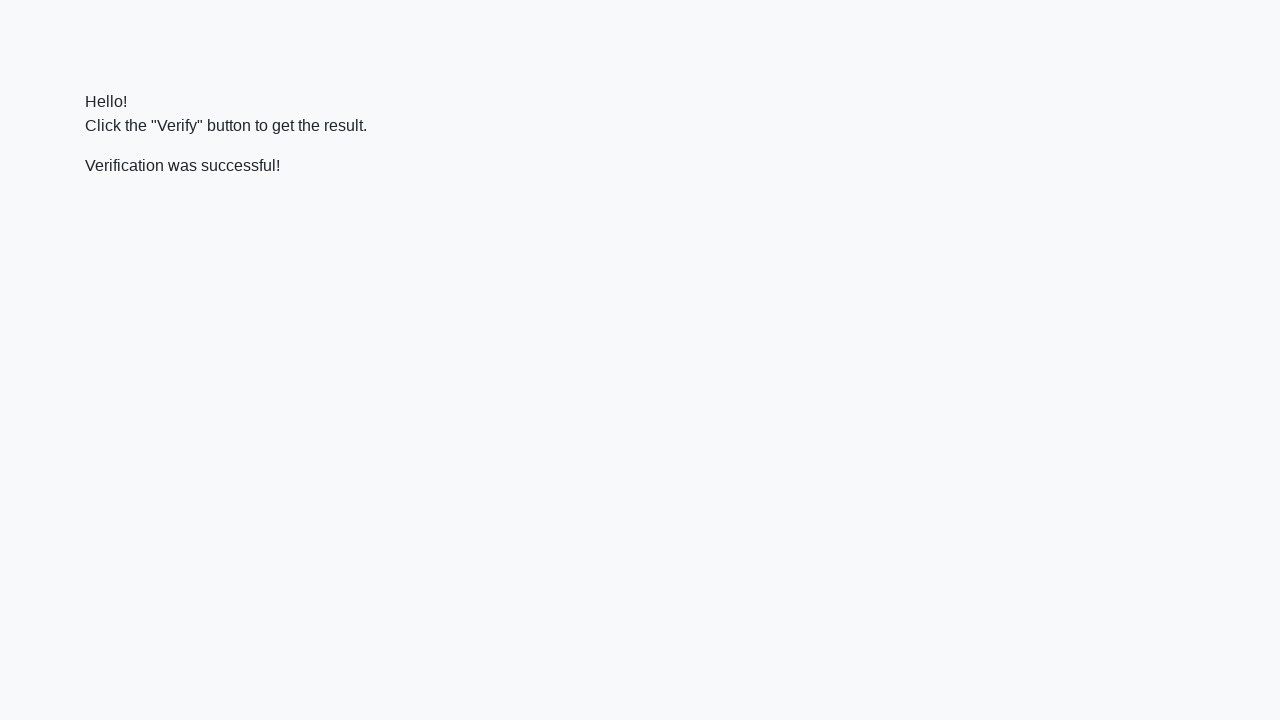

Verified that success message contains 'successful'
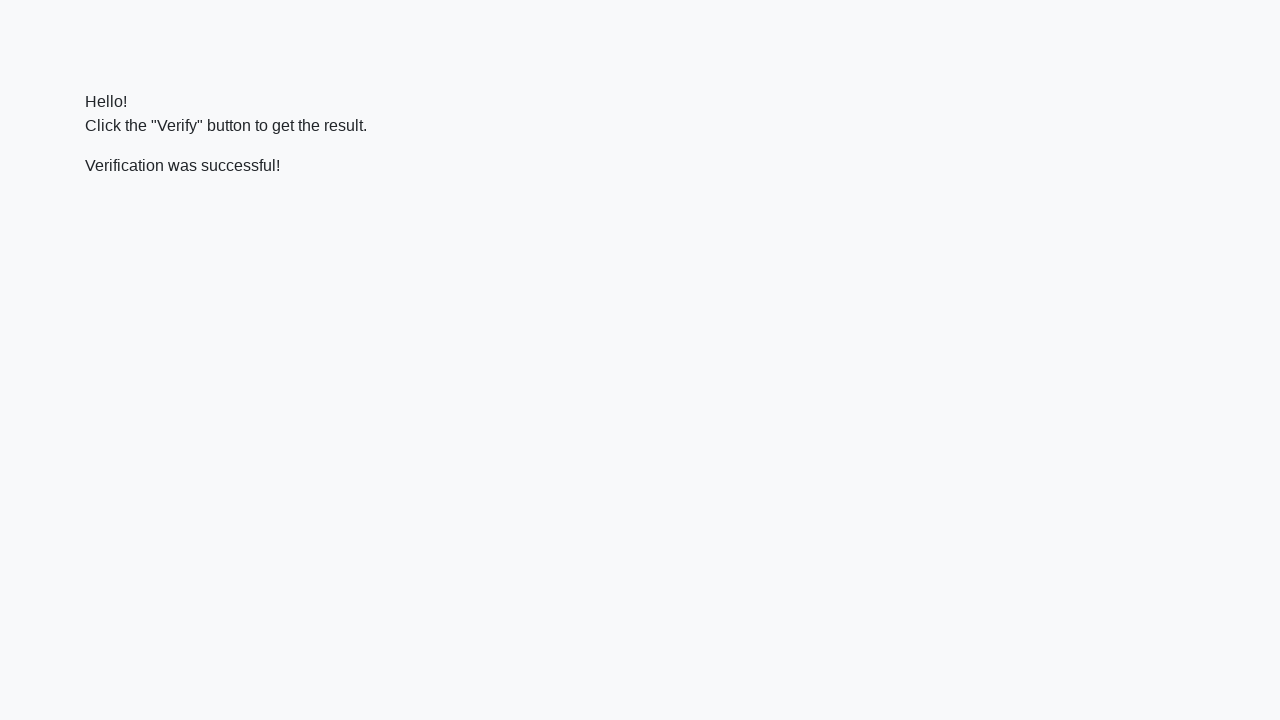

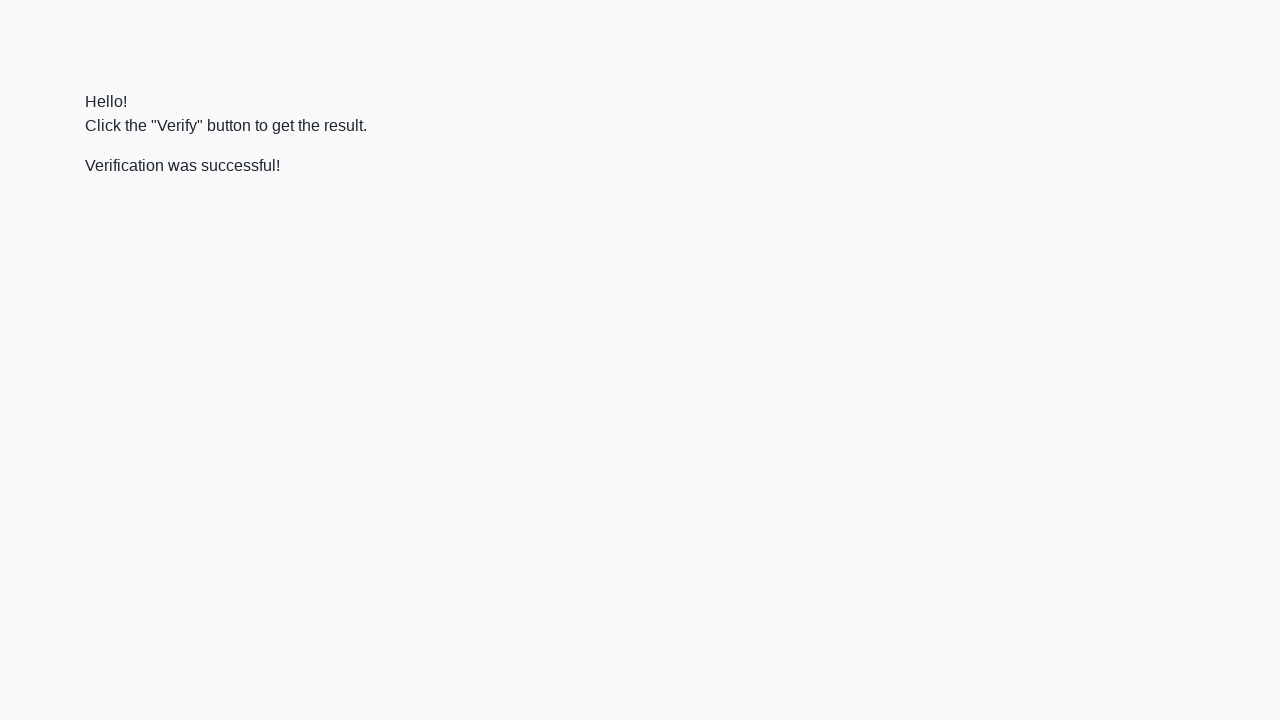